Tests navigation to the Products page by clicking the products link in the navigation

Starting URL: https://parabank.parasoft.com/parabank/index.htm

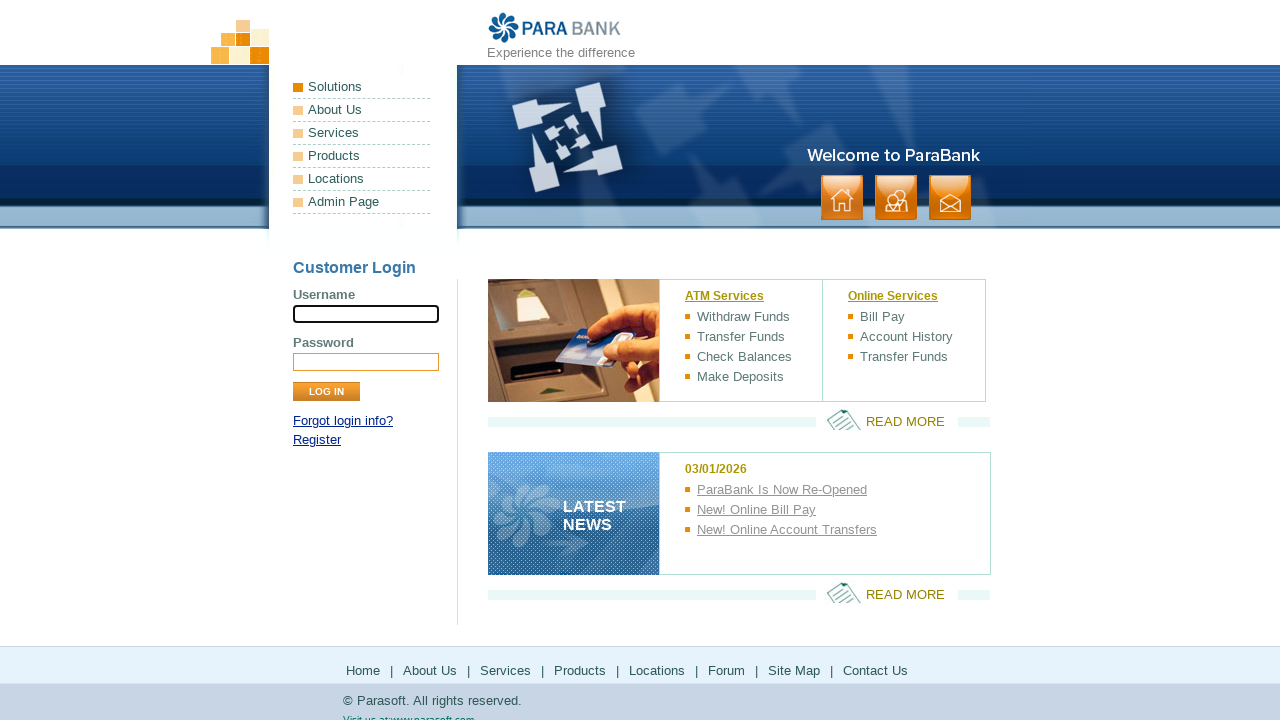

Waited for page to load (3000ms timeout)
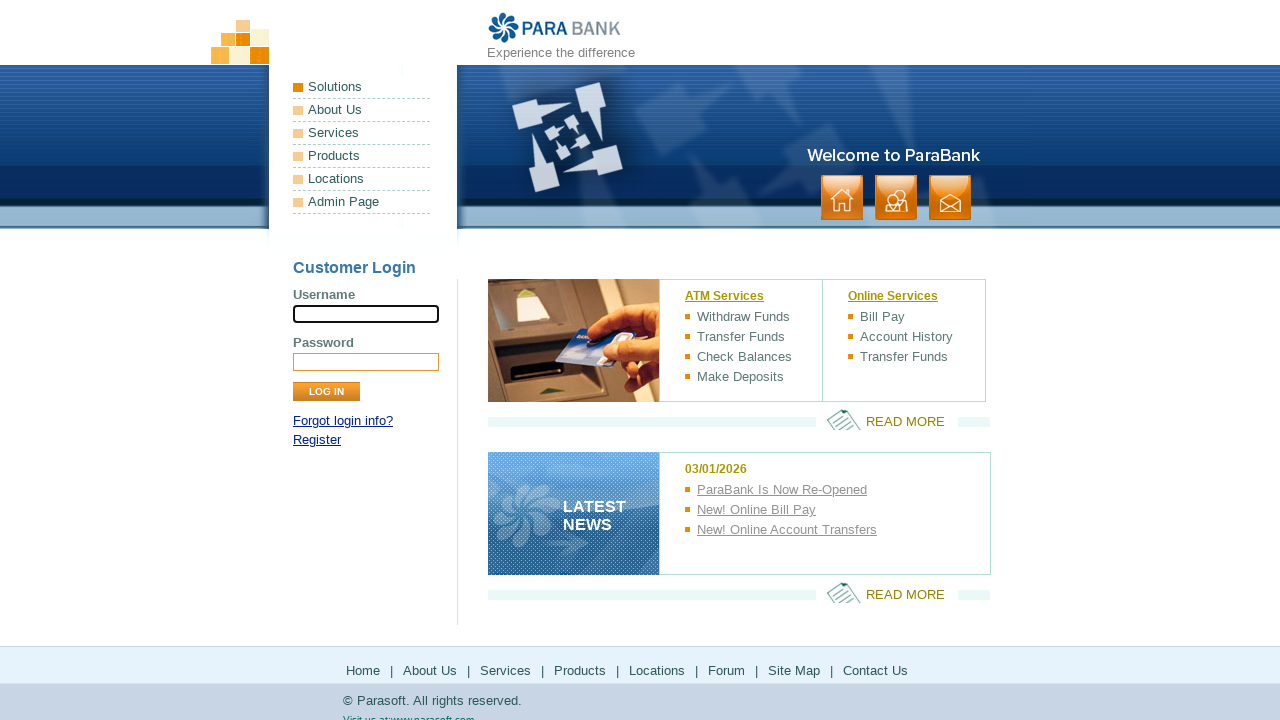

Clicked on Products link in navigation at (362, 156) on xpath=/html/body/div[1]/div[2]/ul[1]/li[4]/a
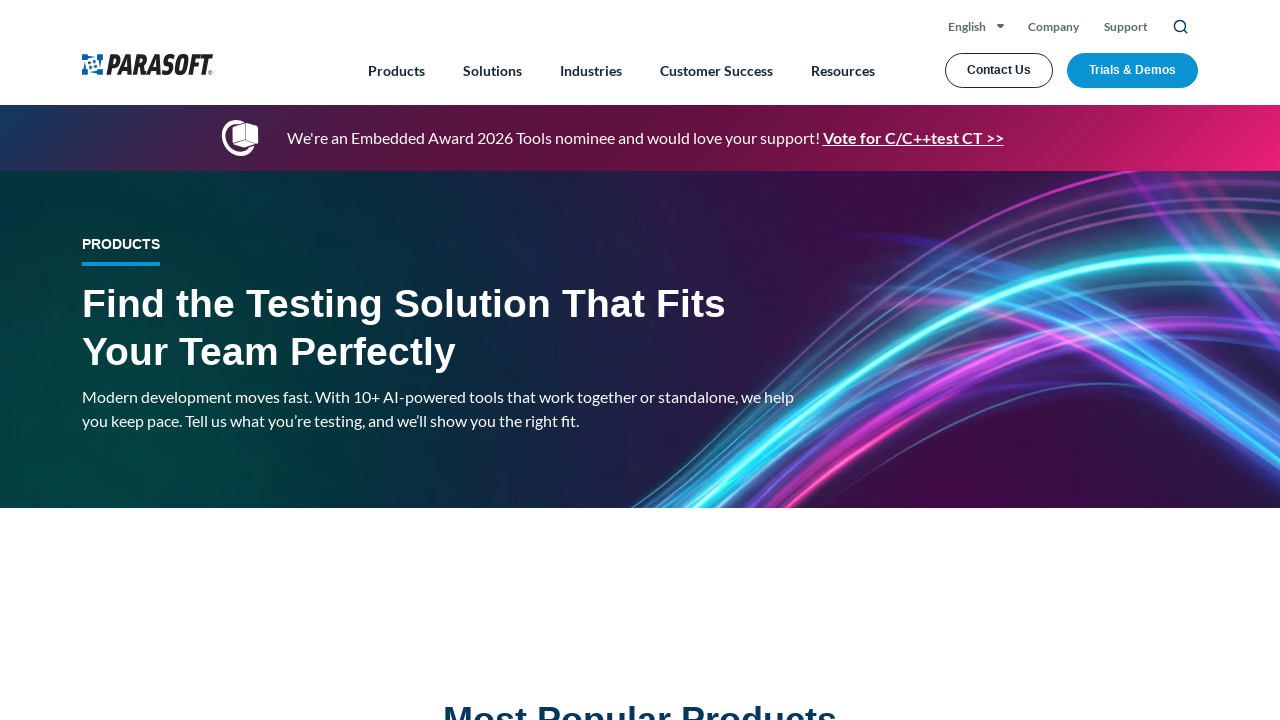

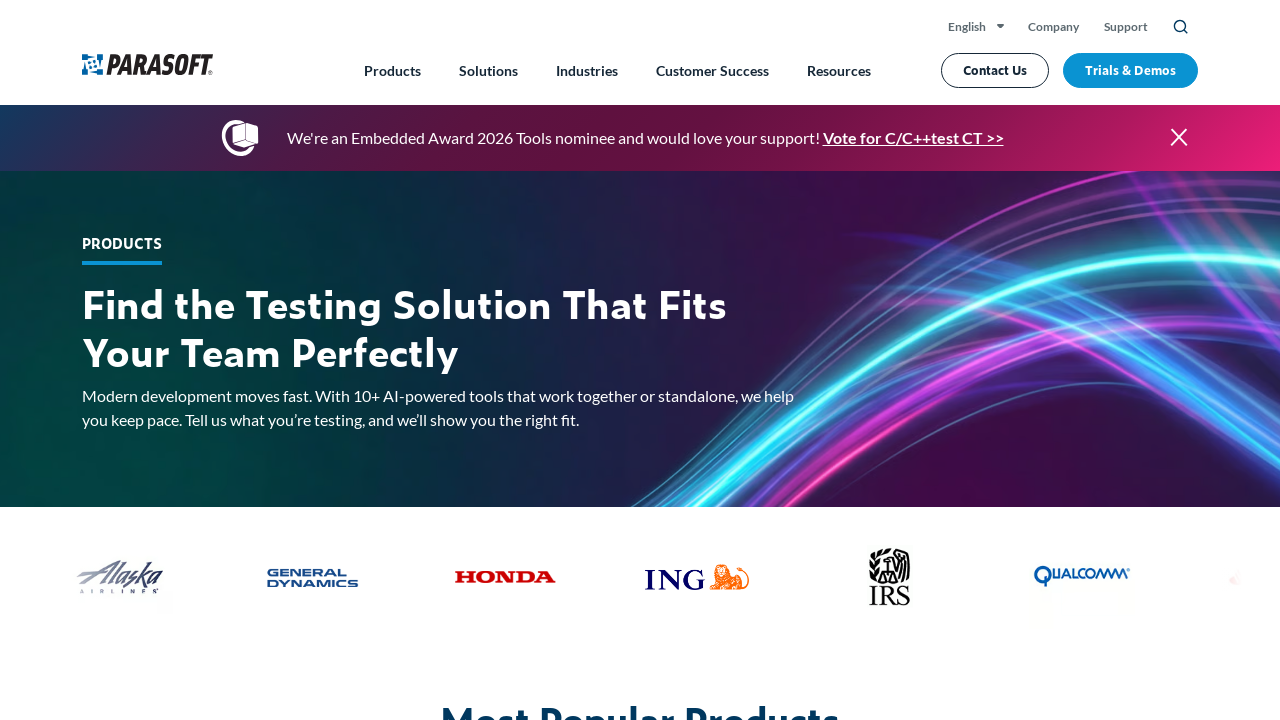